Tests a form submission by filling in first name, last name, and email fields, then submitting the form

Starting URL: https://secure-retreat-92358.herokuapp.com/

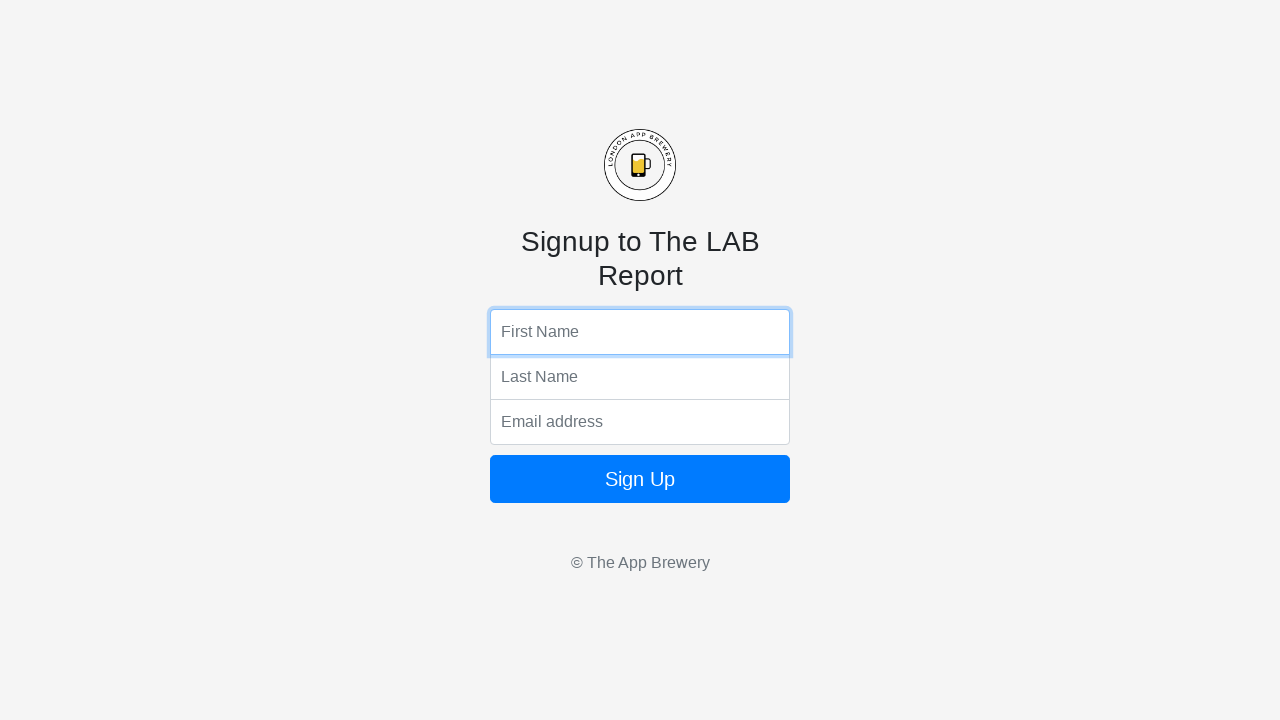

Filled first name field with 'Wojtek' on input[name='fName']
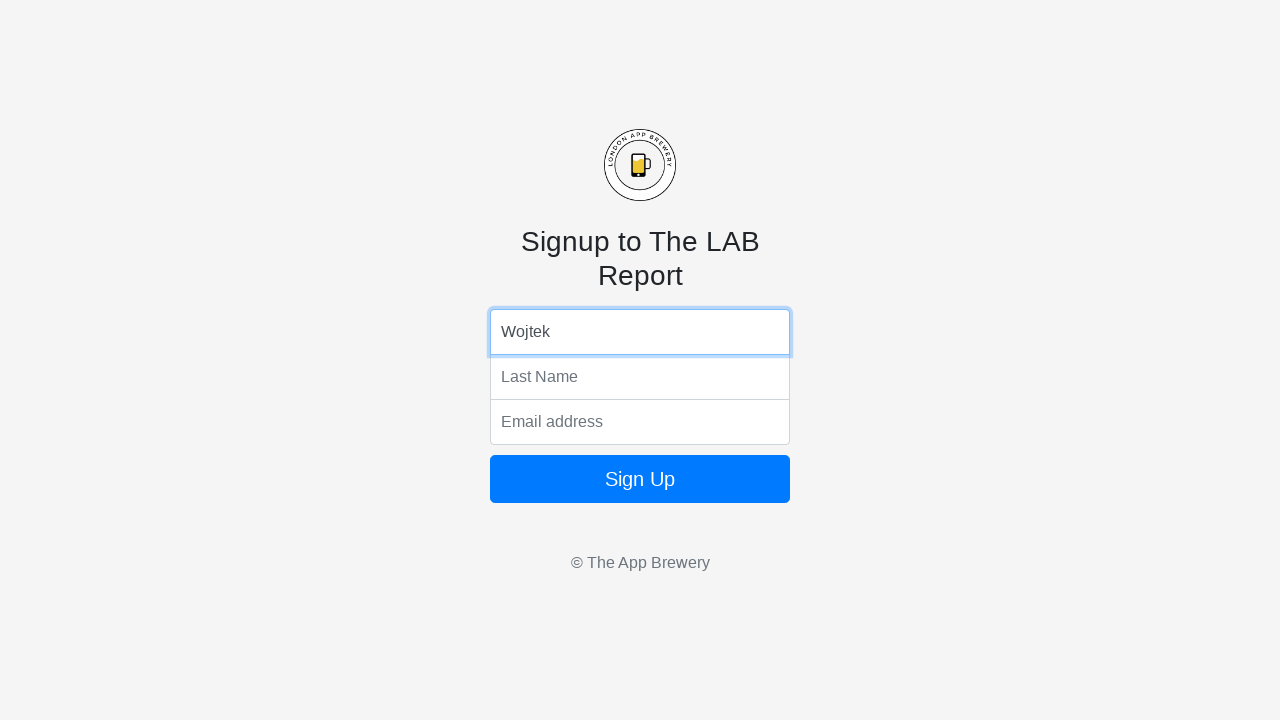

Filled last name field with 'Marcela' on input[name='lName']
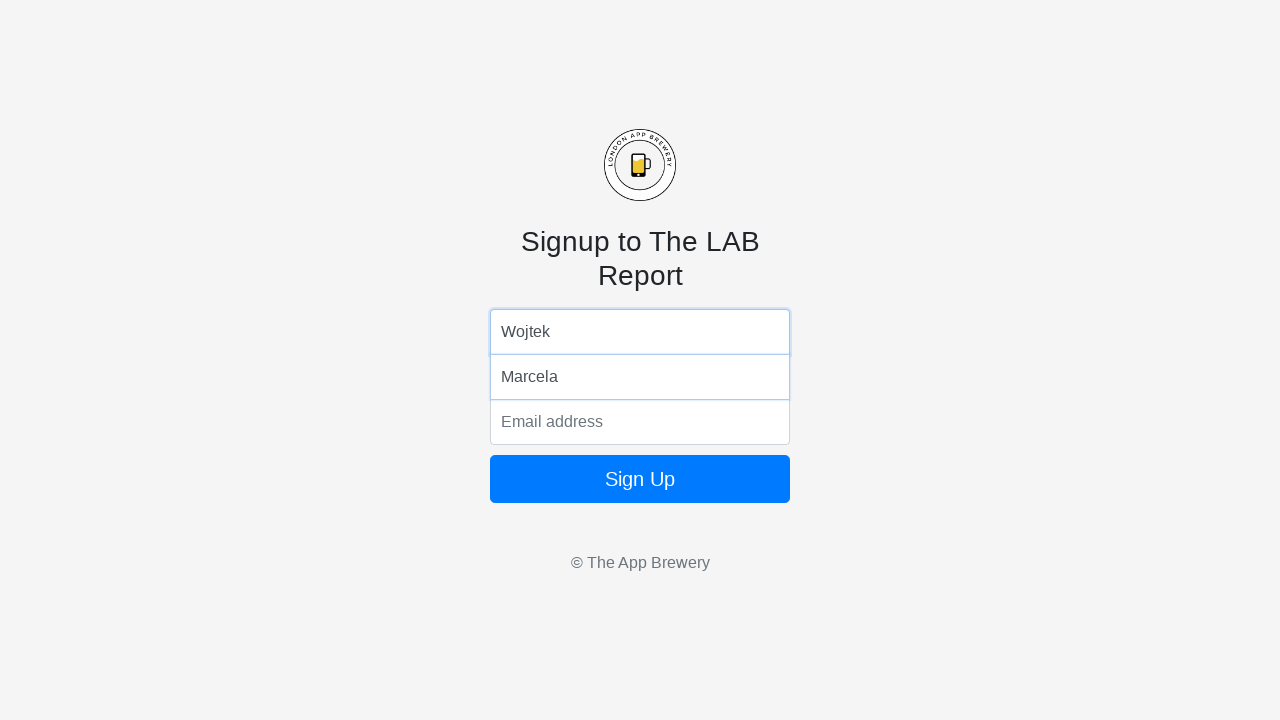

Filled email field with 'lol@op.pl' on input[name='email']
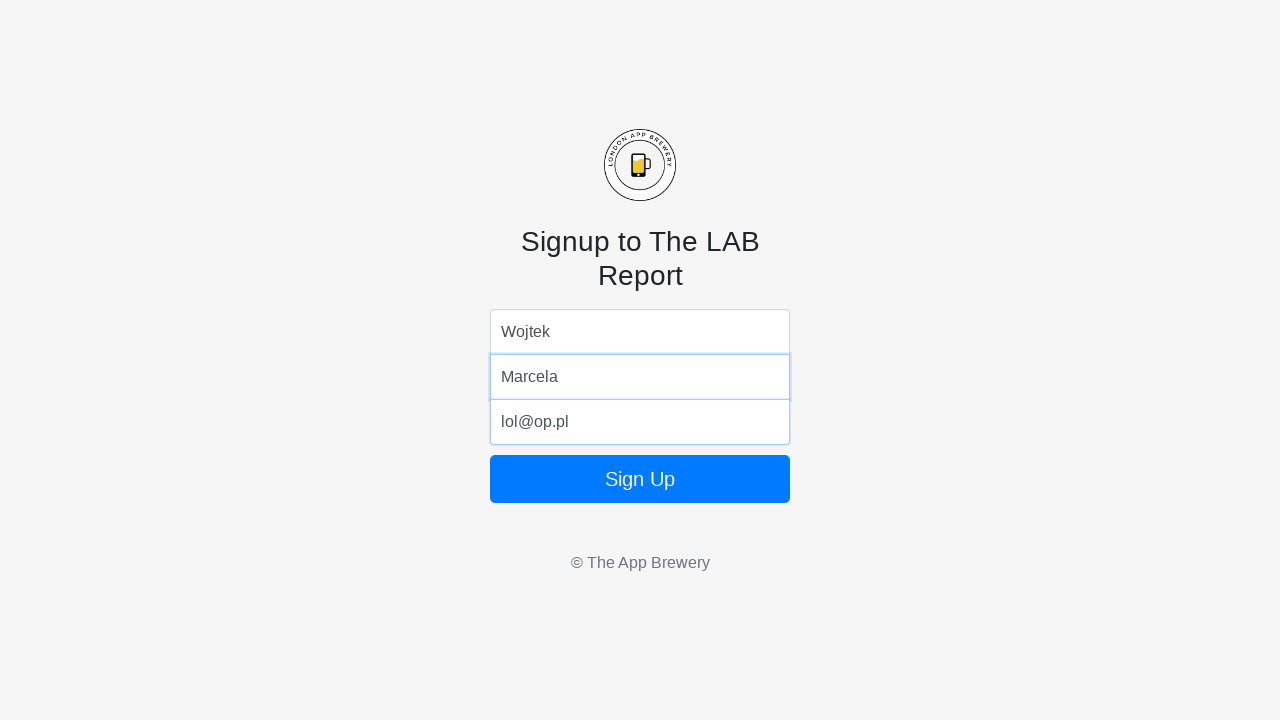

Submitted form by pressing Enter on submit button on xpath=/html/body/form/button
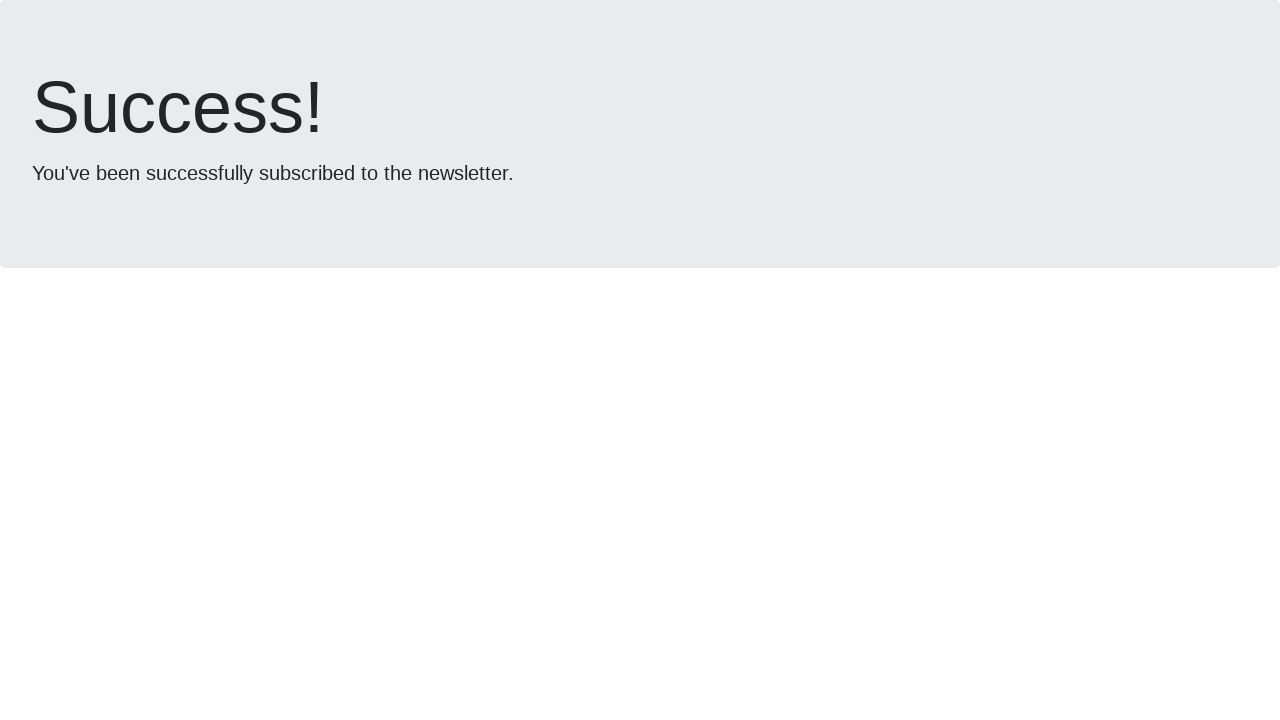

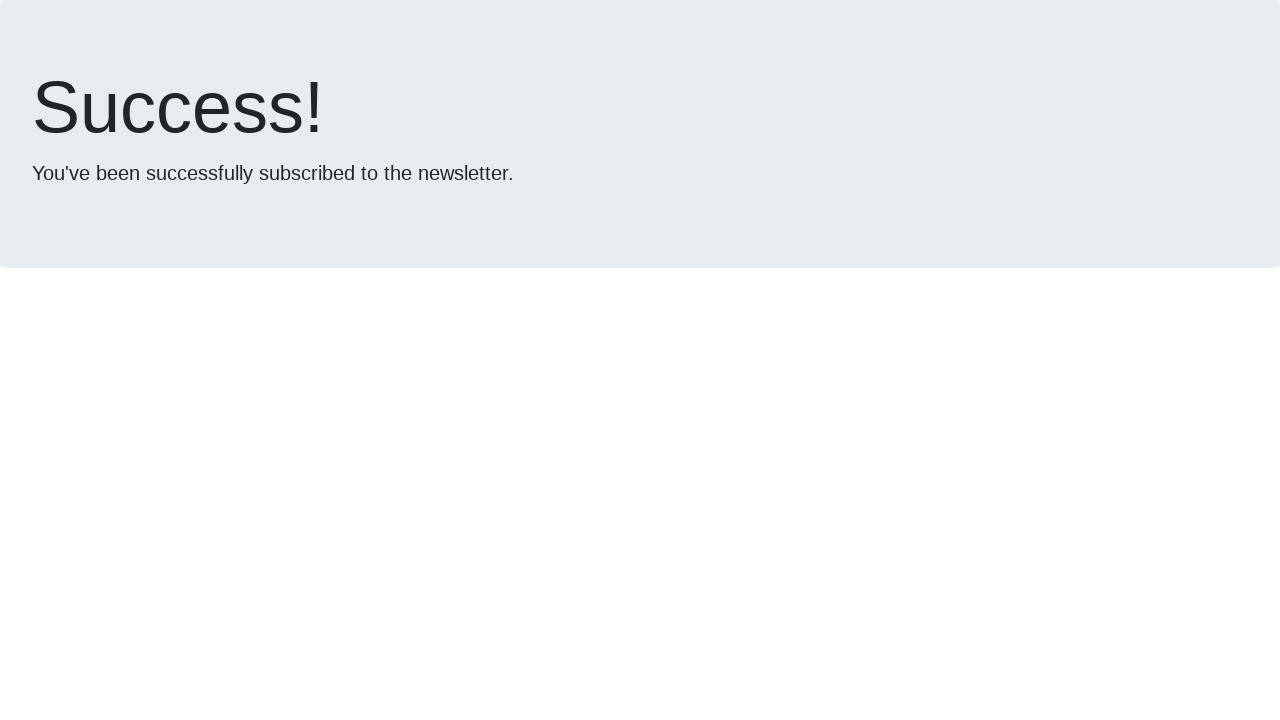